Tests filtering to display only completed items.

Starting URL: https://demo.playwright.dev/todomvc

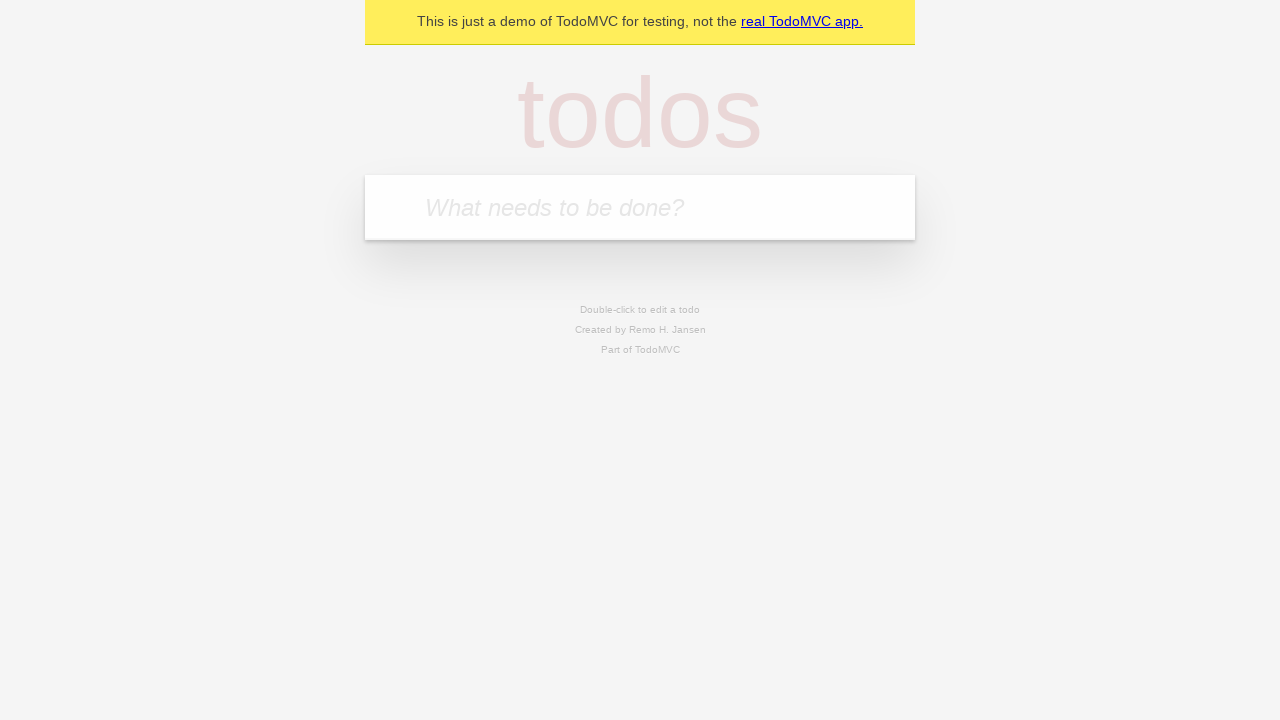

Filled todo input with 'buy some cheese' on internal:attr=[placeholder="What needs to be done?"i]
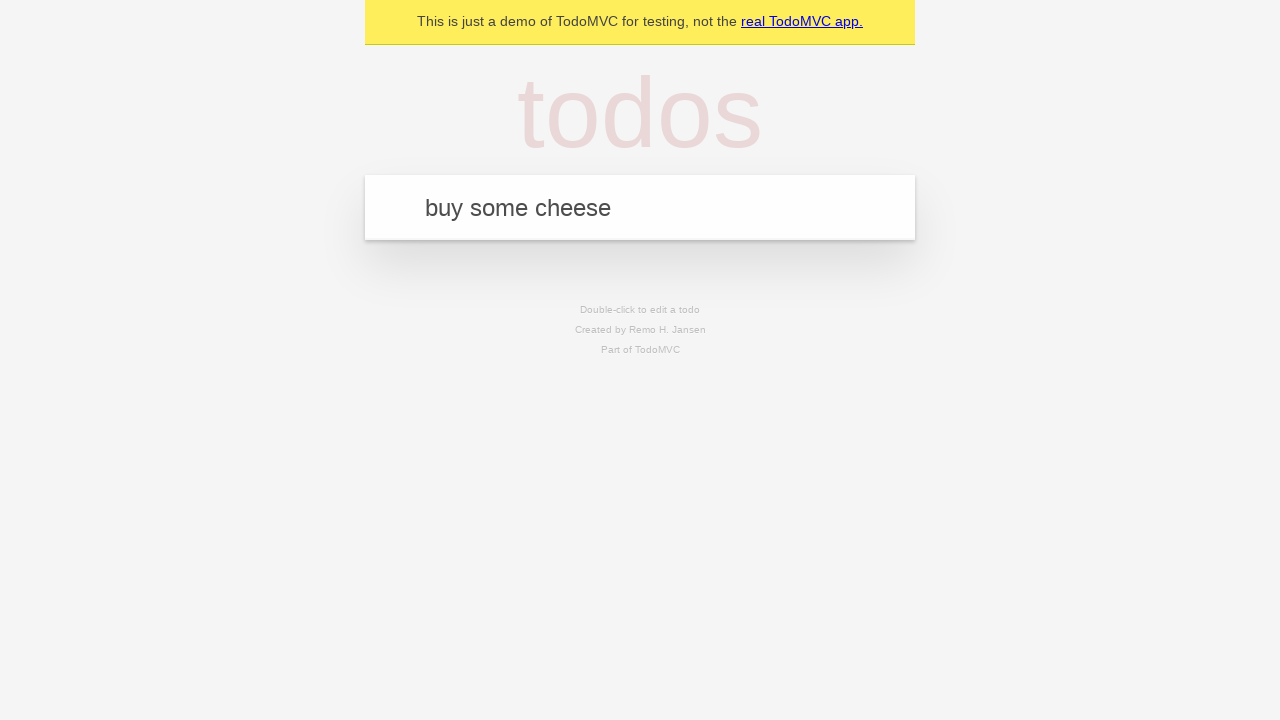

Pressed Enter to create first todo on internal:attr=[placeholder="What needs to be done?"i]
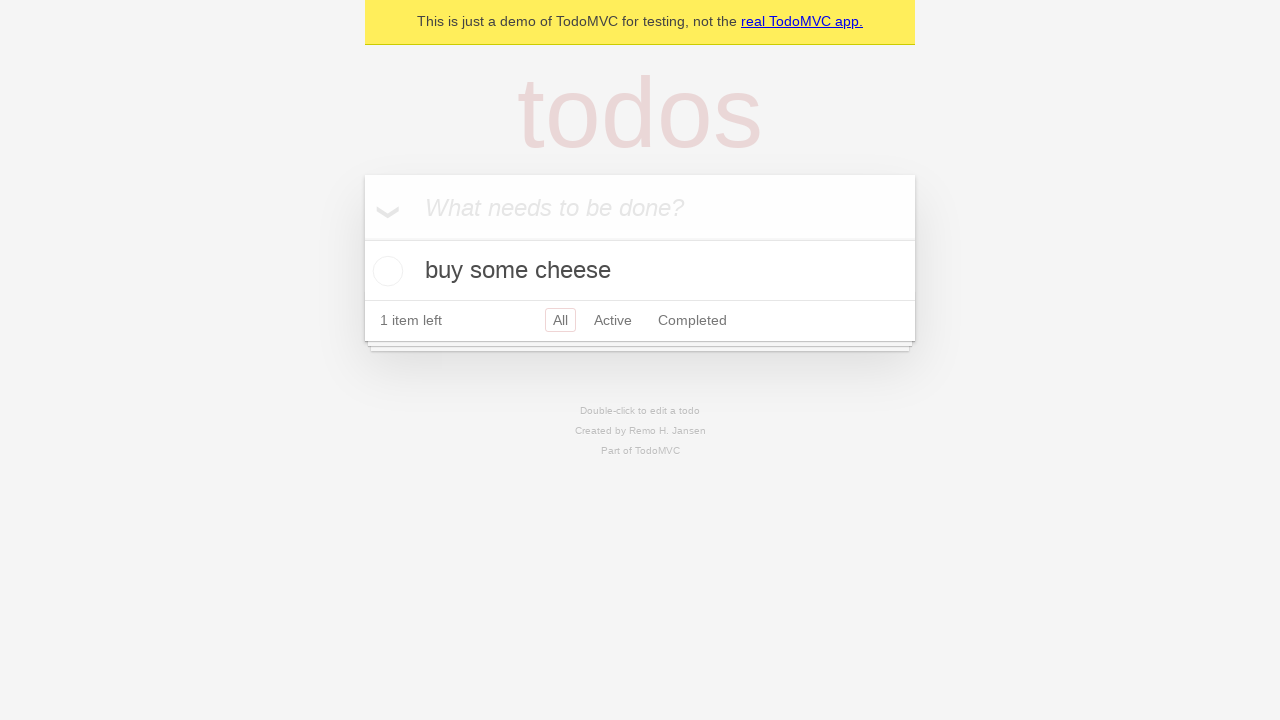

Filled todo input with 'feed the cat' on internal:attr=[placeholder="What needs to be done?"i]
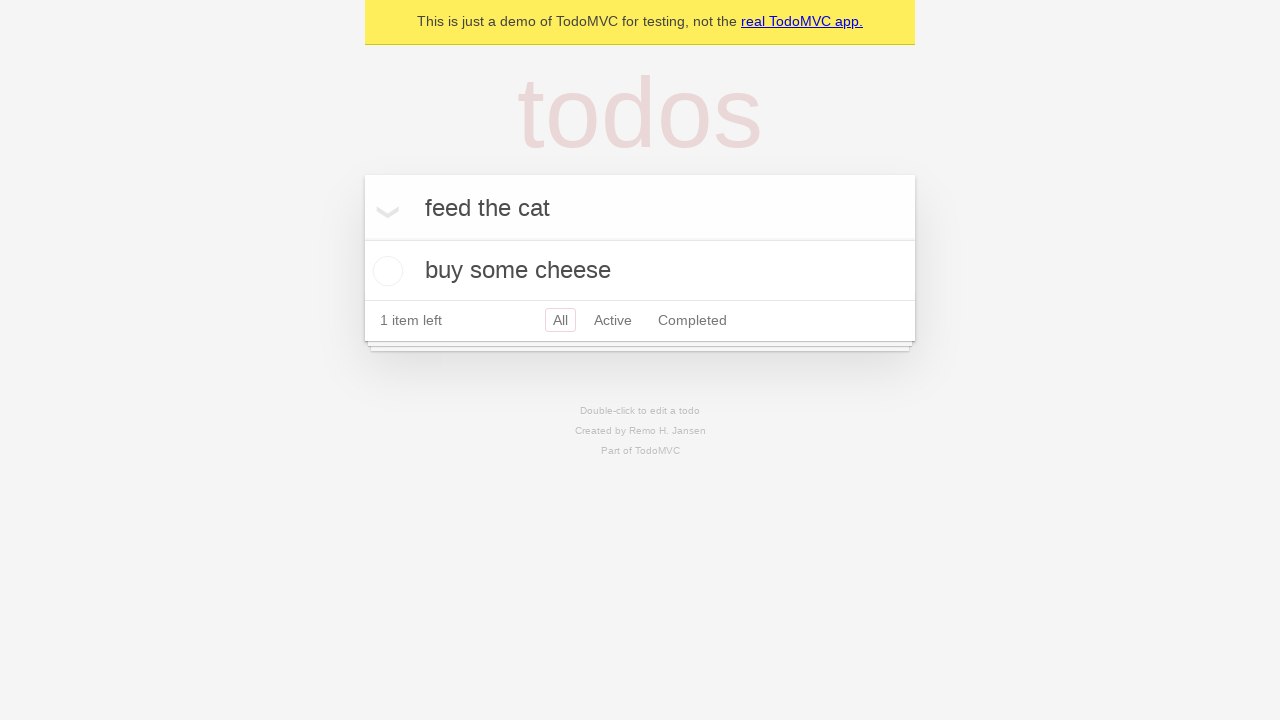

Pressed Enter to create second todo on internal:attr=[placeholder="What needs to be done?"i]
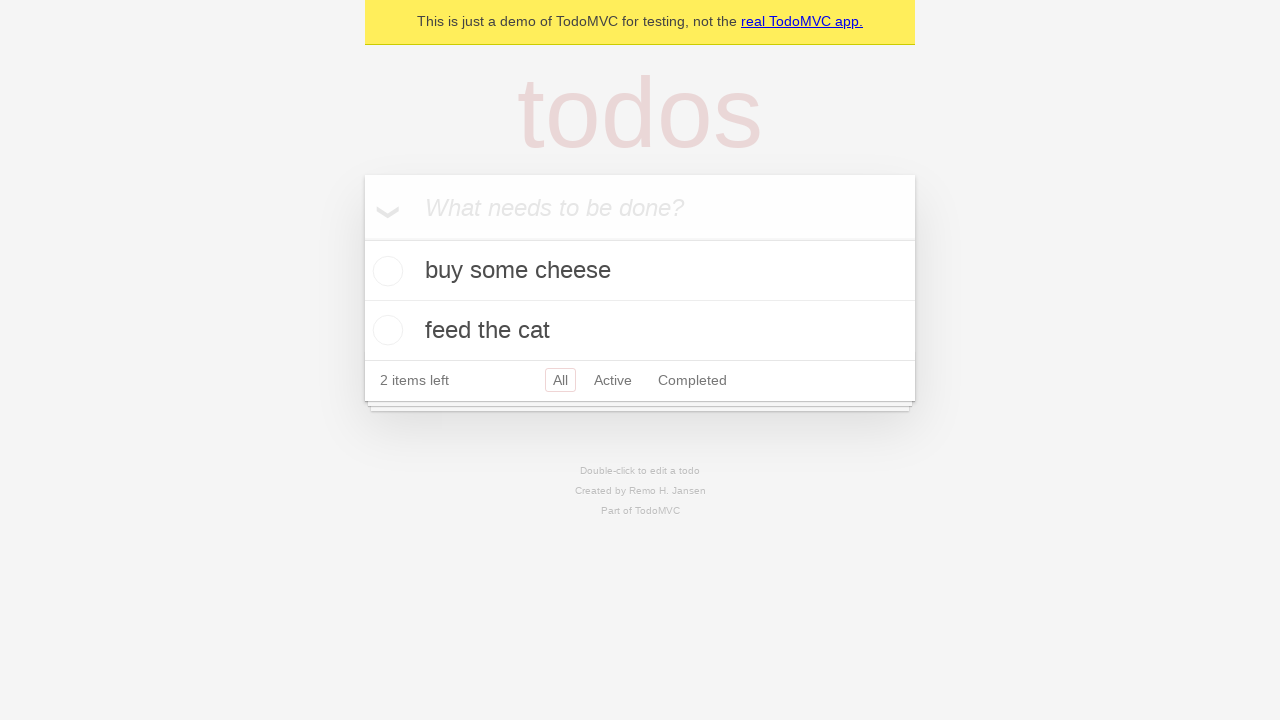

Filled todo input with 'book a doctors appointment' on internal:attr=[placeholder="What needs to be done?"i]
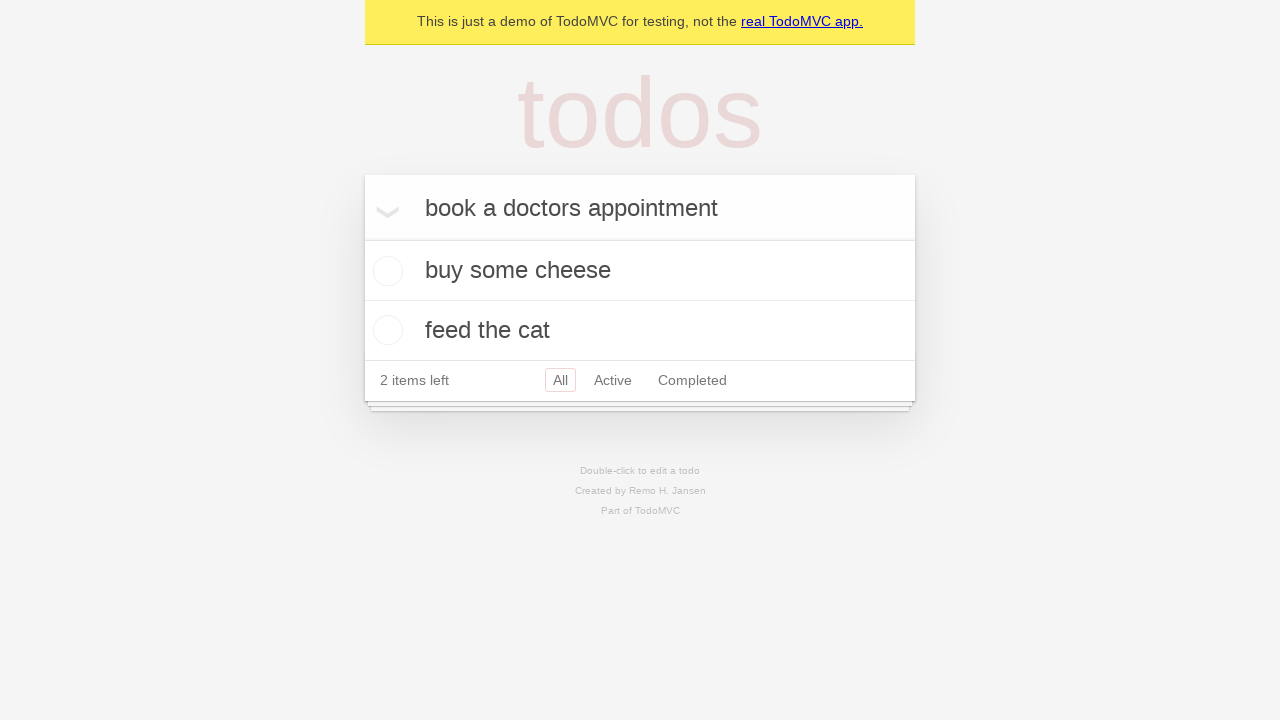

Pressed Enter to create third todo on internal:attr=[placeholder="What needs to be done?"i]
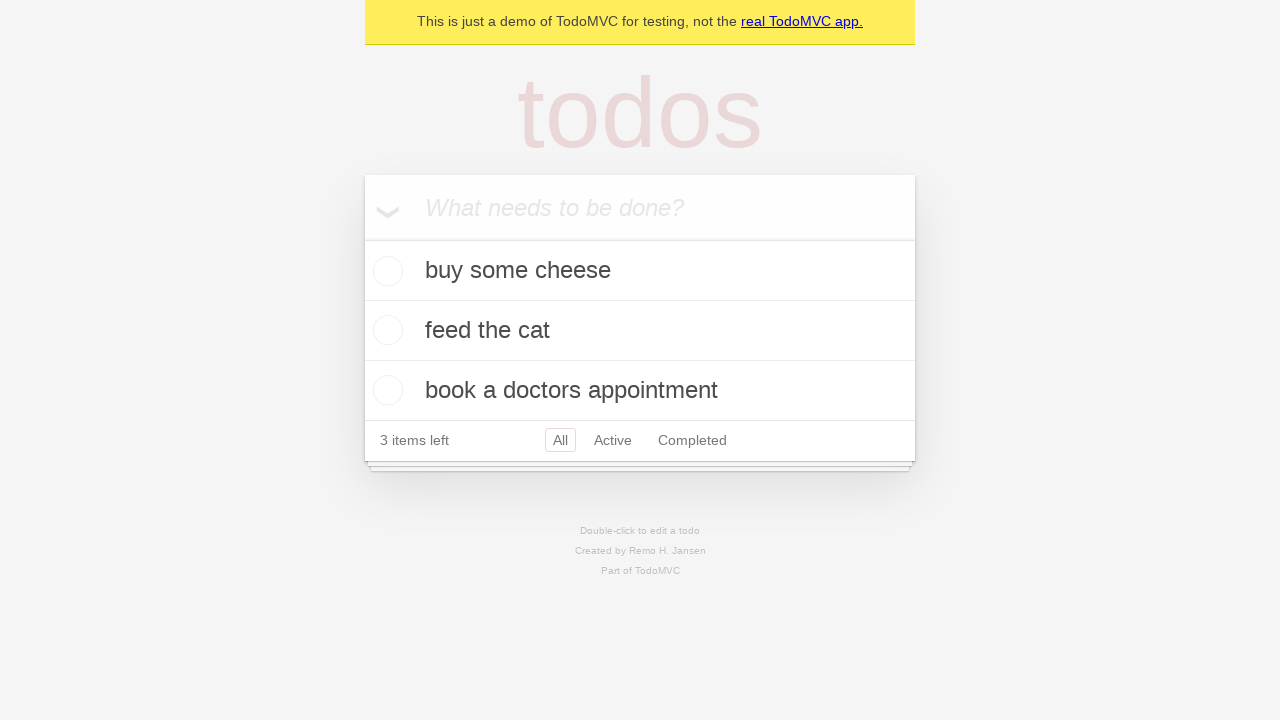

Checked the second todo item as completed at (385, 330) on .todo-list li .toggle >> nth=1
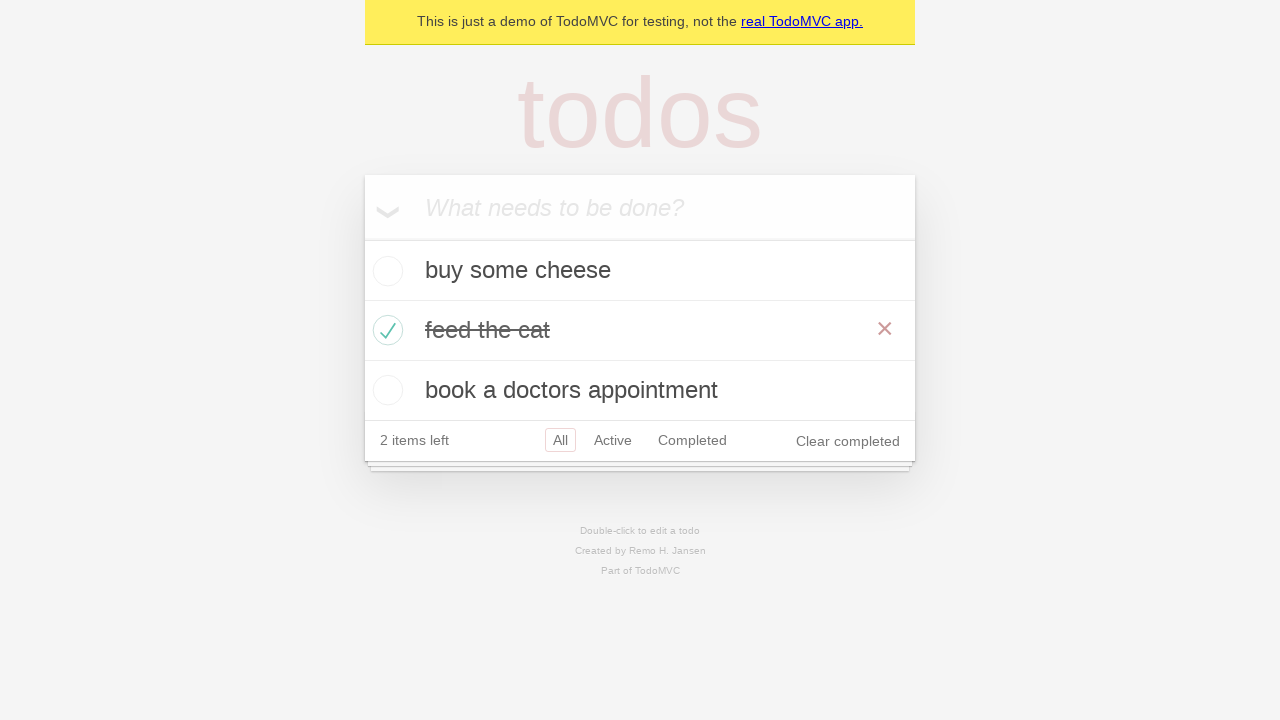

Clicked Completed filter to display only completed items at (692, 440) on internal:role=link[name="Completed"i]
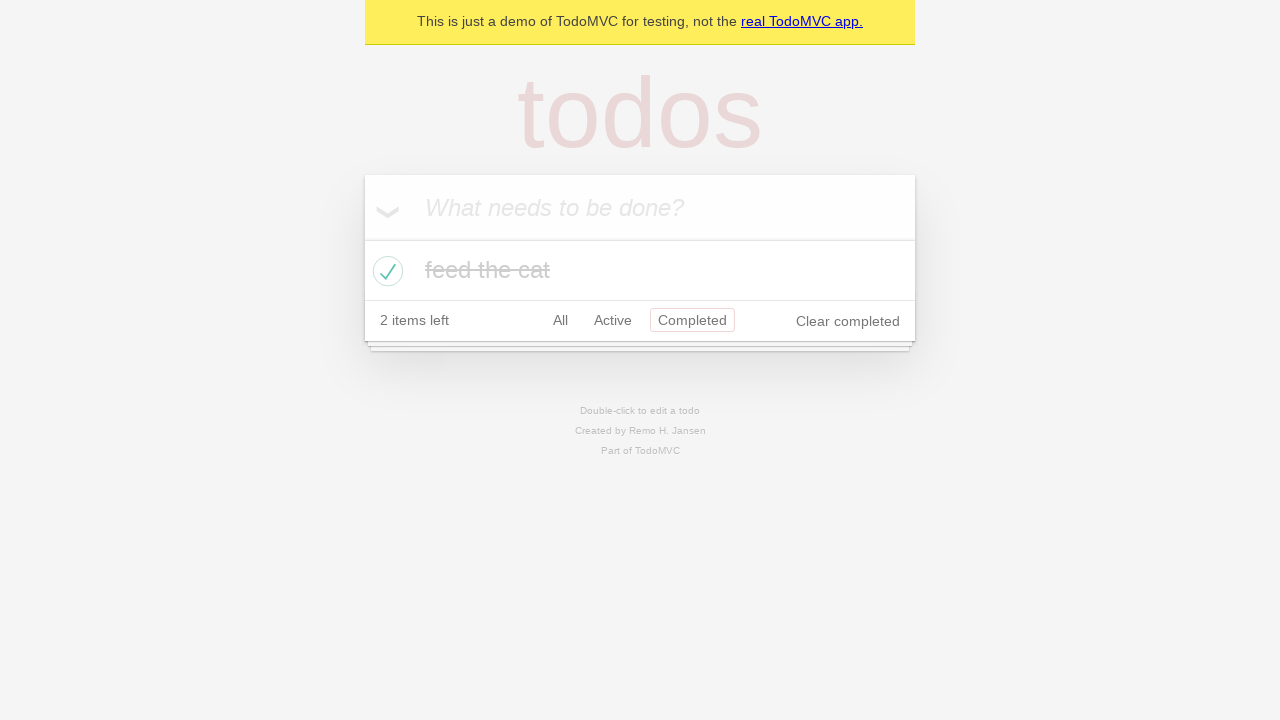

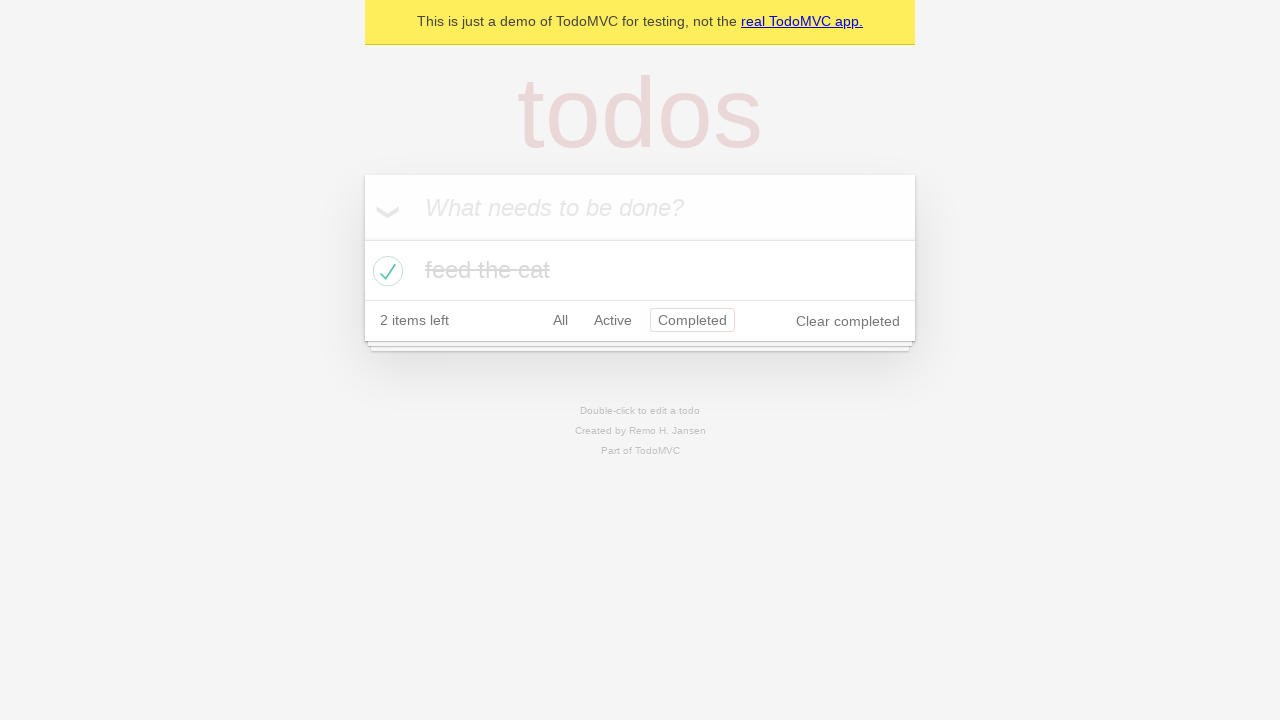